Scrolls to bottom of page and clicks on About Us link to view management team information

Starting URL: https://slickdeals.net/

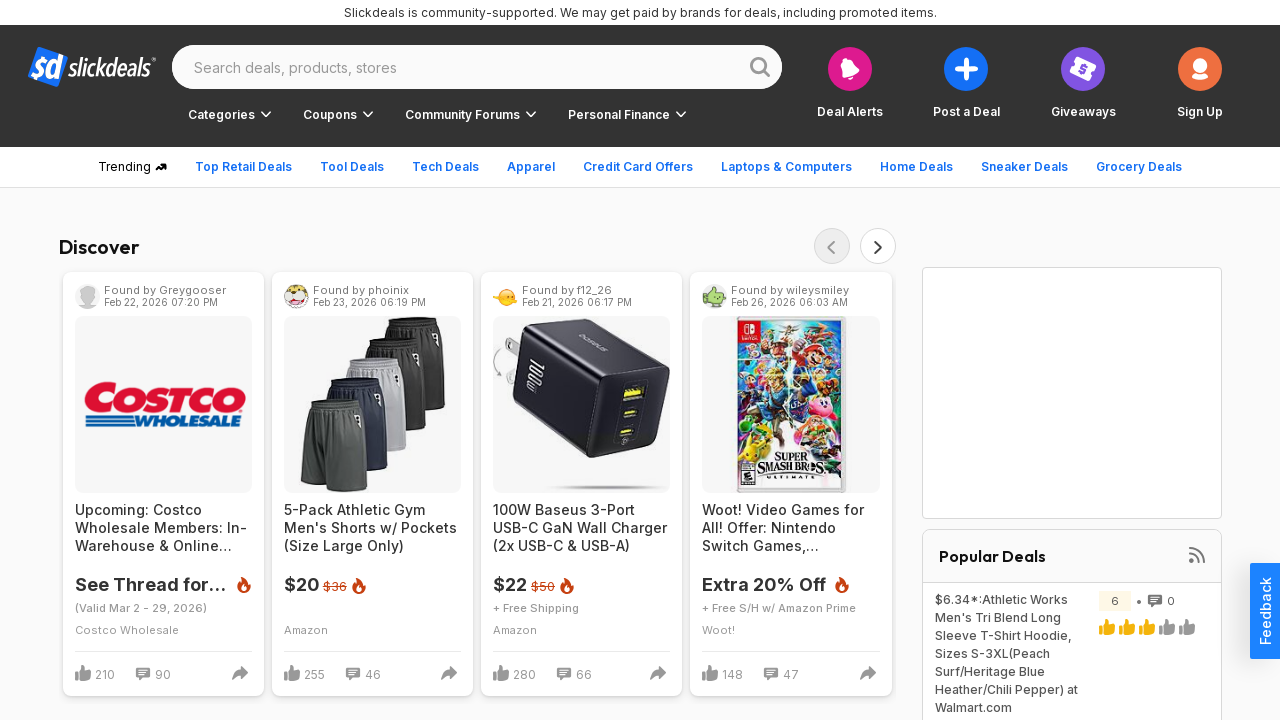

Scrolled to bottom of Slickdeals homepage
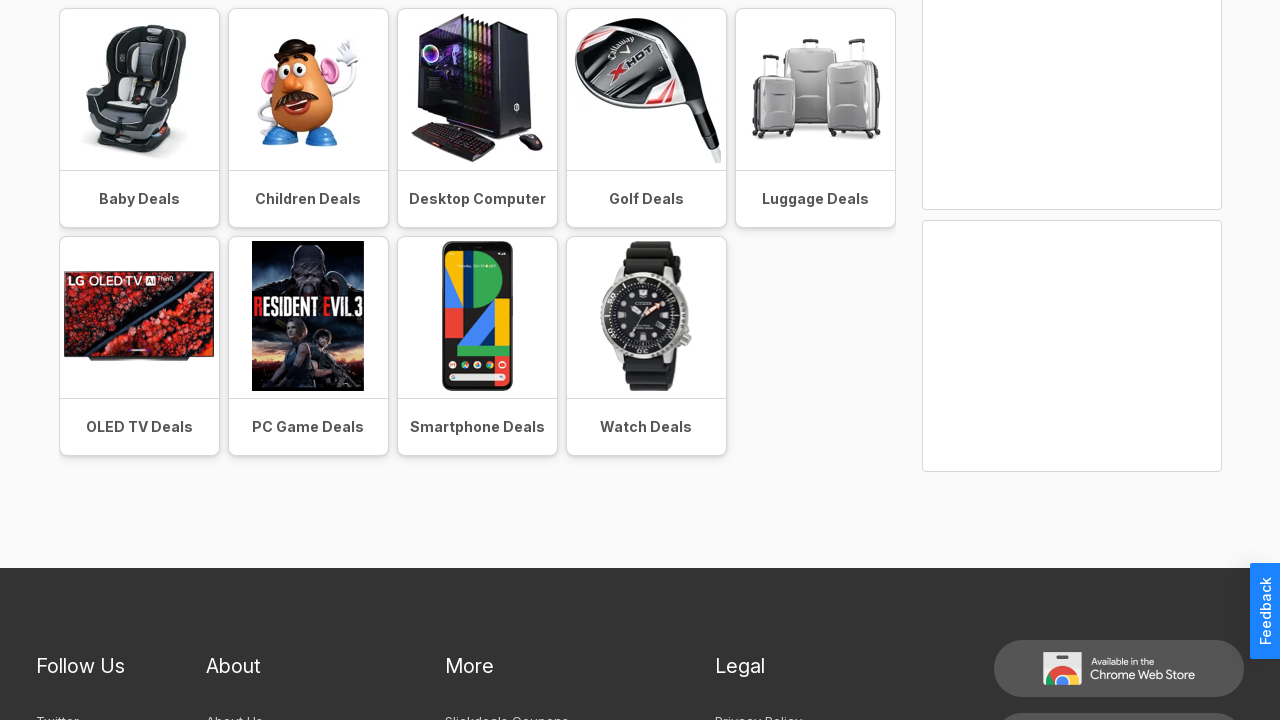

Clicked on About Us link at (234, 712) on a:text('About Us')
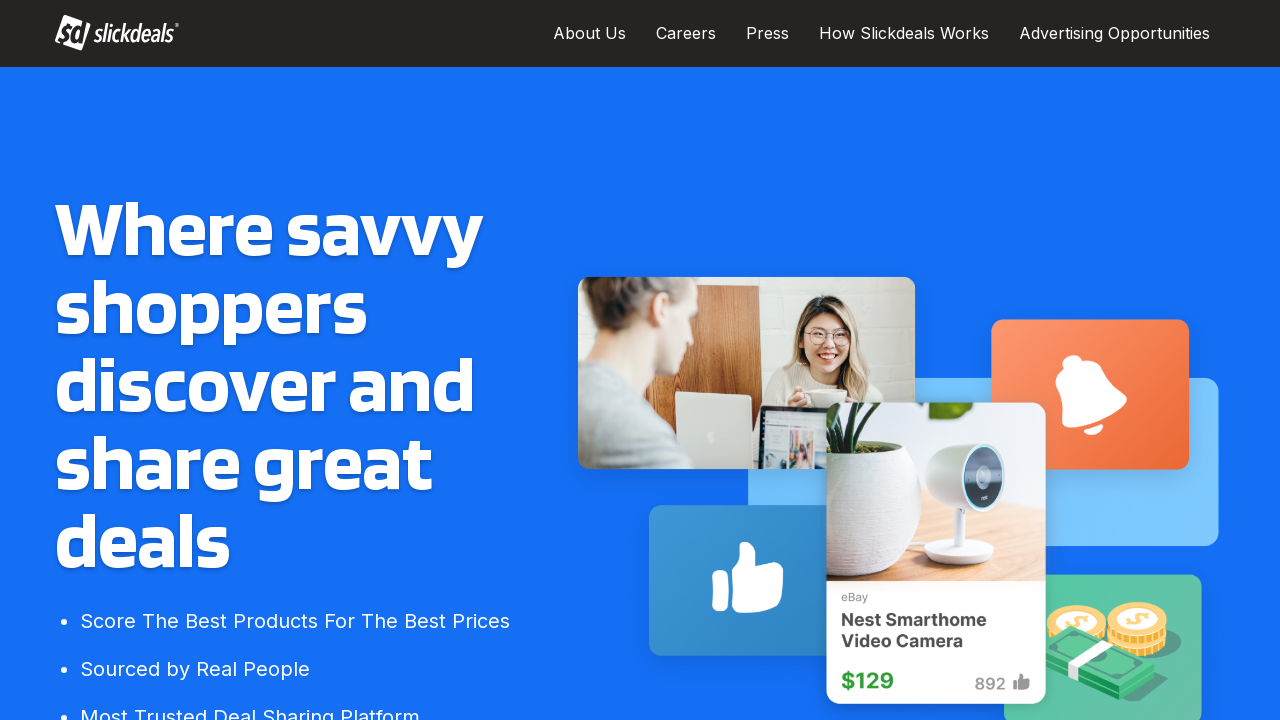

About Us page loaded successfully
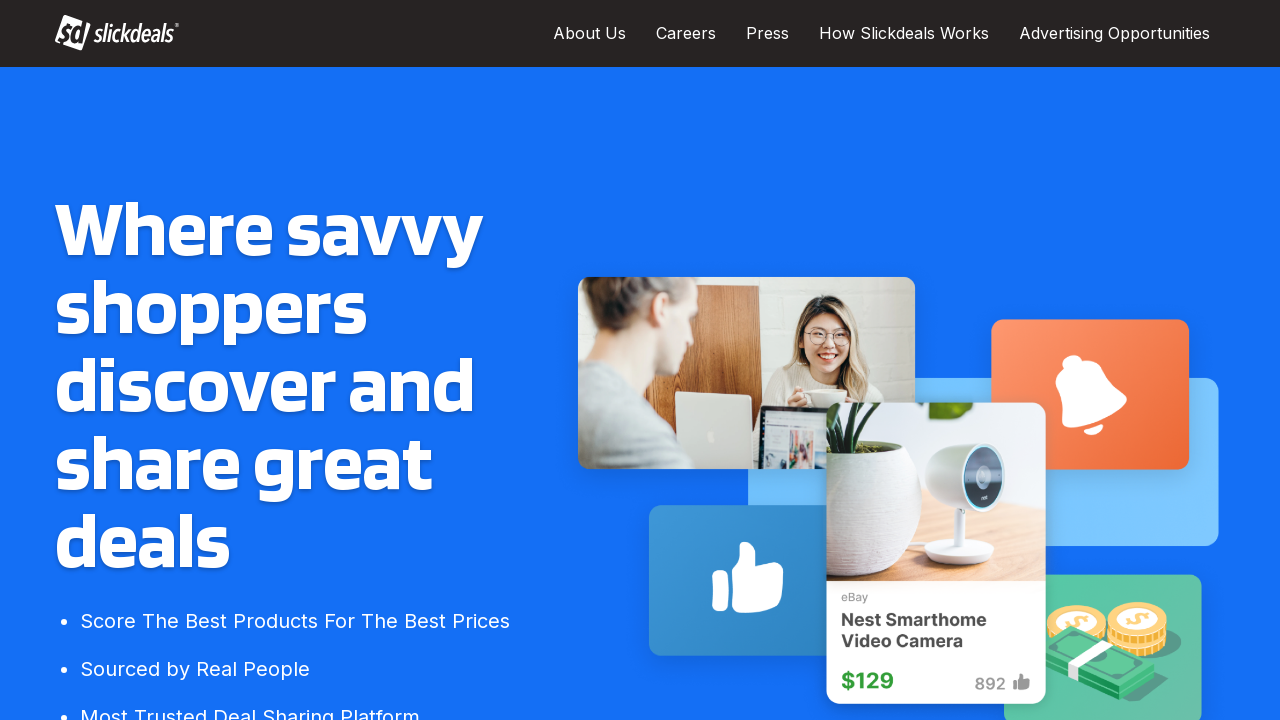

Scrolled to management team section
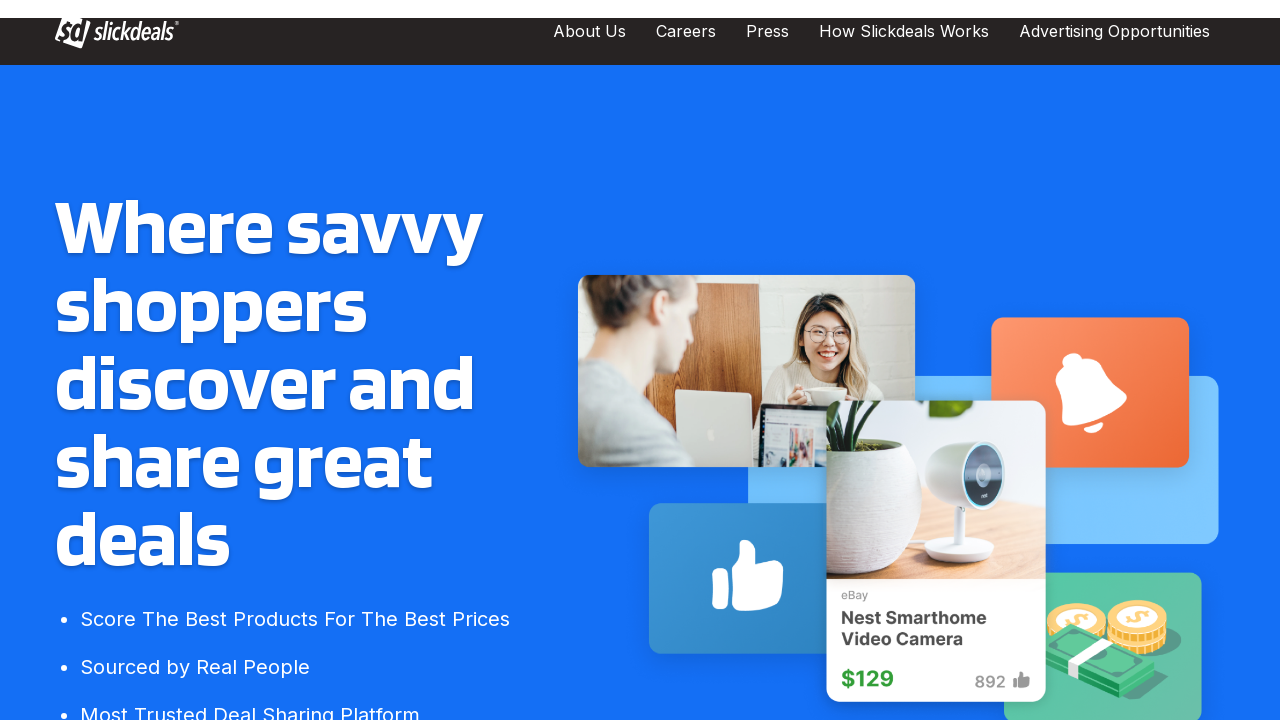

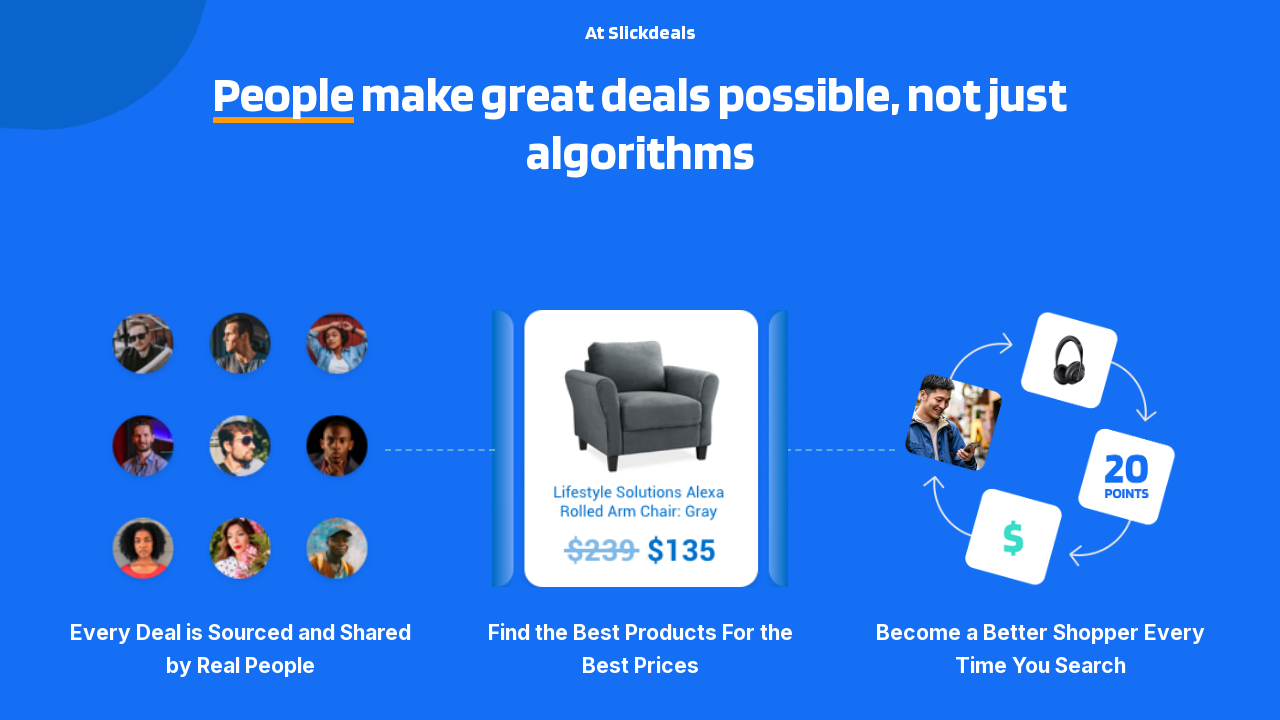